Navigates to a Red Hat CVE security page and verifies that the CVSS score element is present on the page.

Starting URL: https://access.redhat.com/security/cve/CVE-2019-11043#cve-cvss-v3

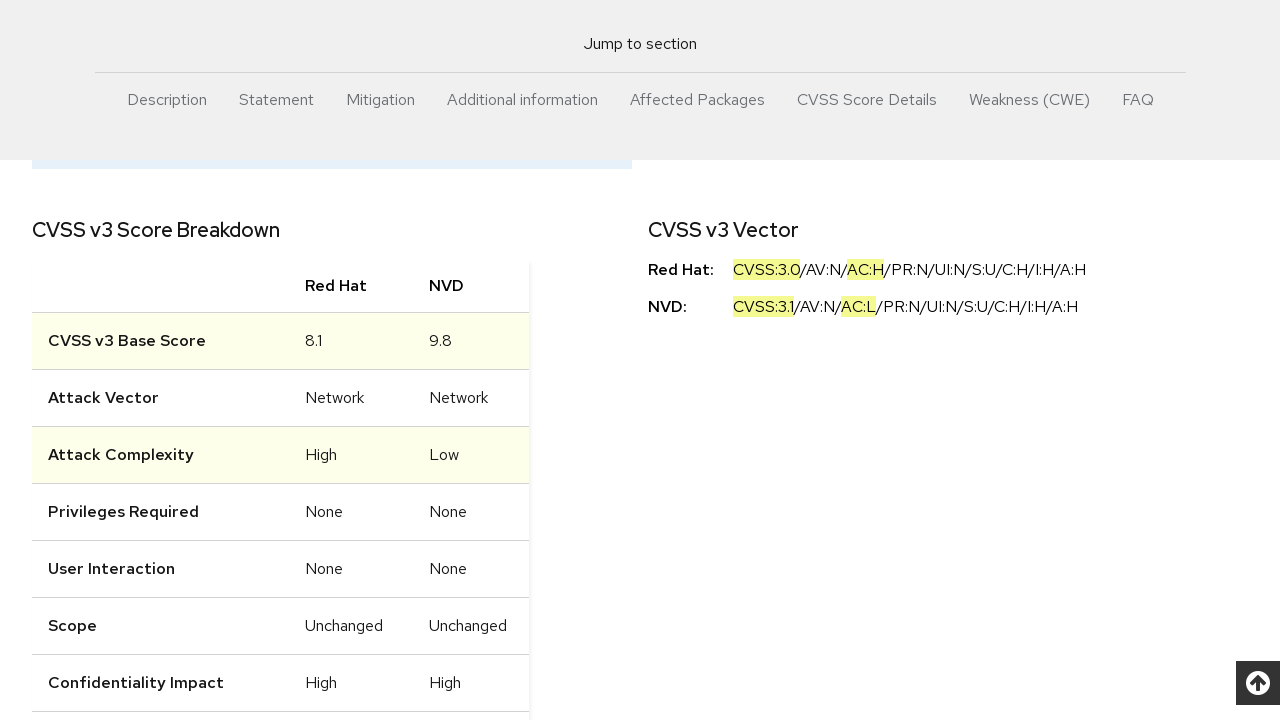

Navigated to Red Hat CVE-2019-11043 security page
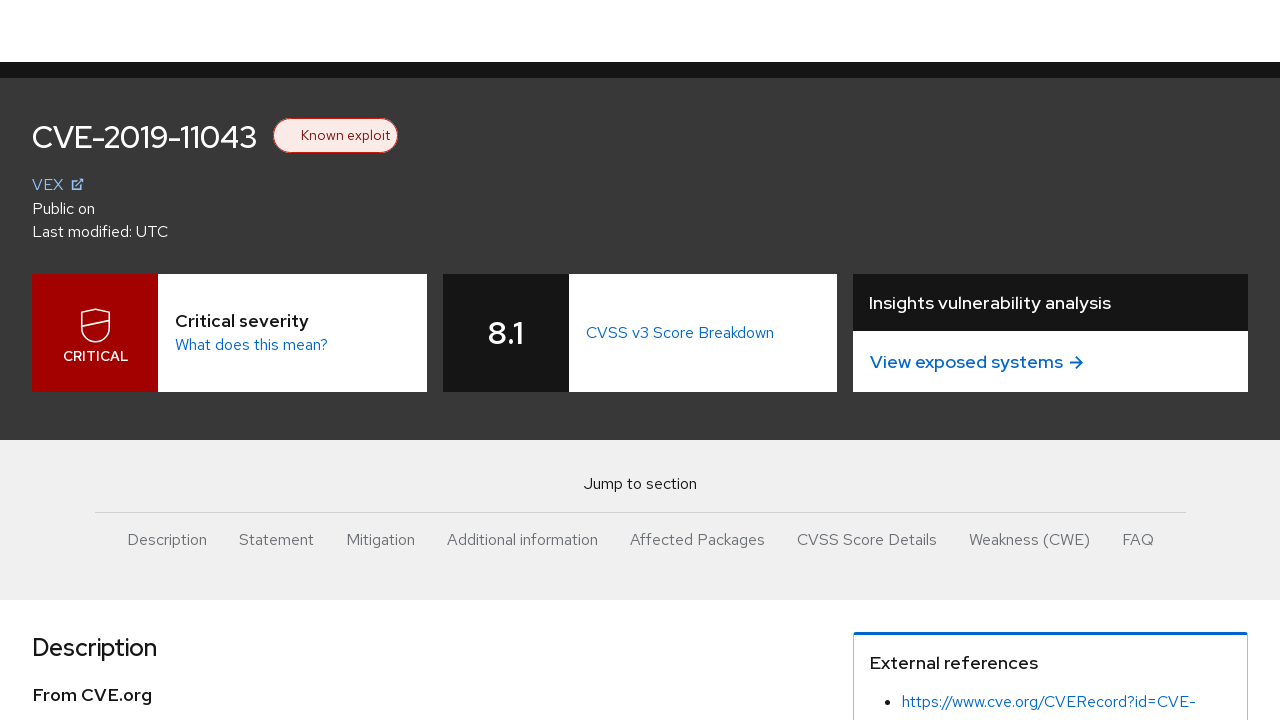

CVSS score element is present and visible on the page
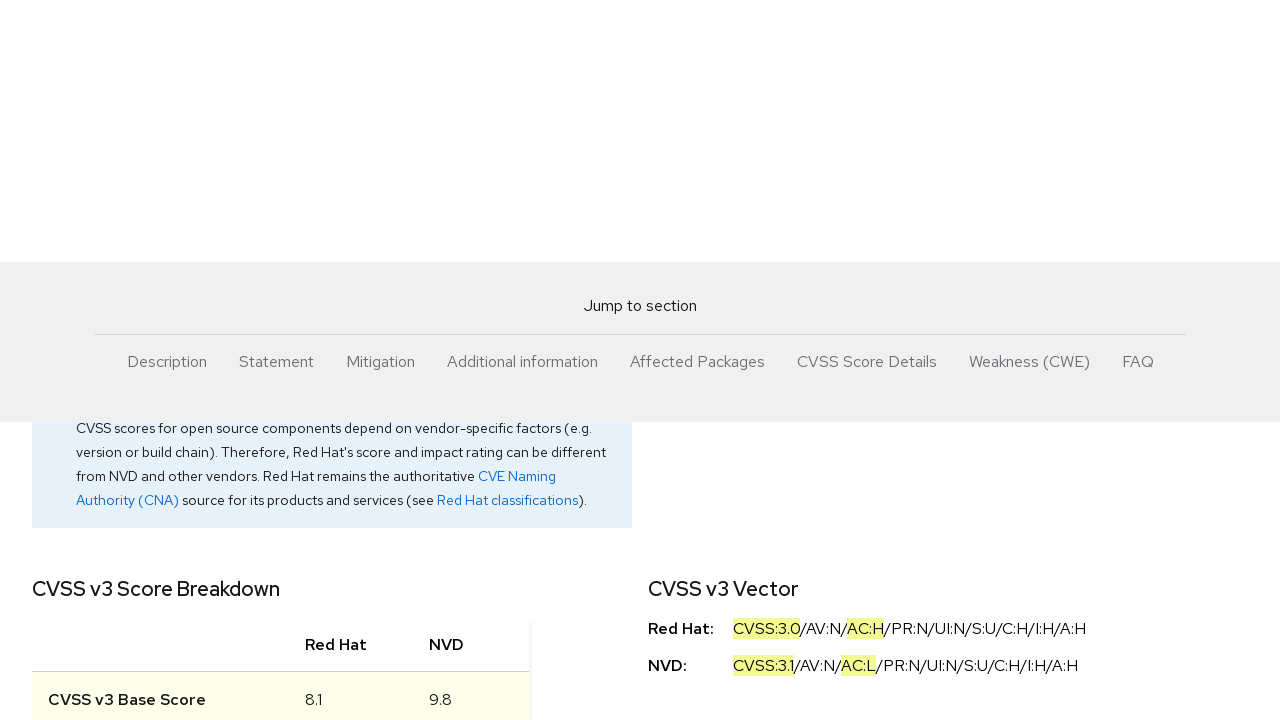

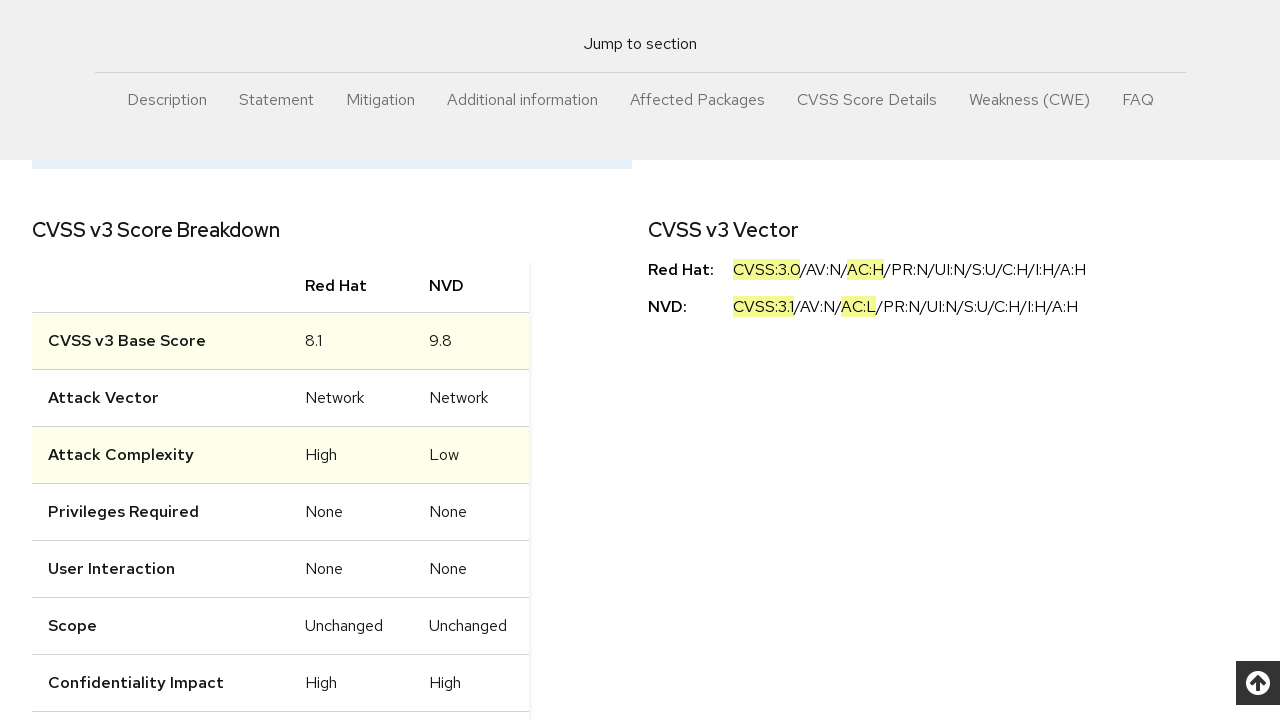